Tests drag and drop functionality on jQueryUI's droppable demo page by dragging an element and dropping it onto a target area within an iframe.

Starting URL: http://jqueryui.com/droppable/

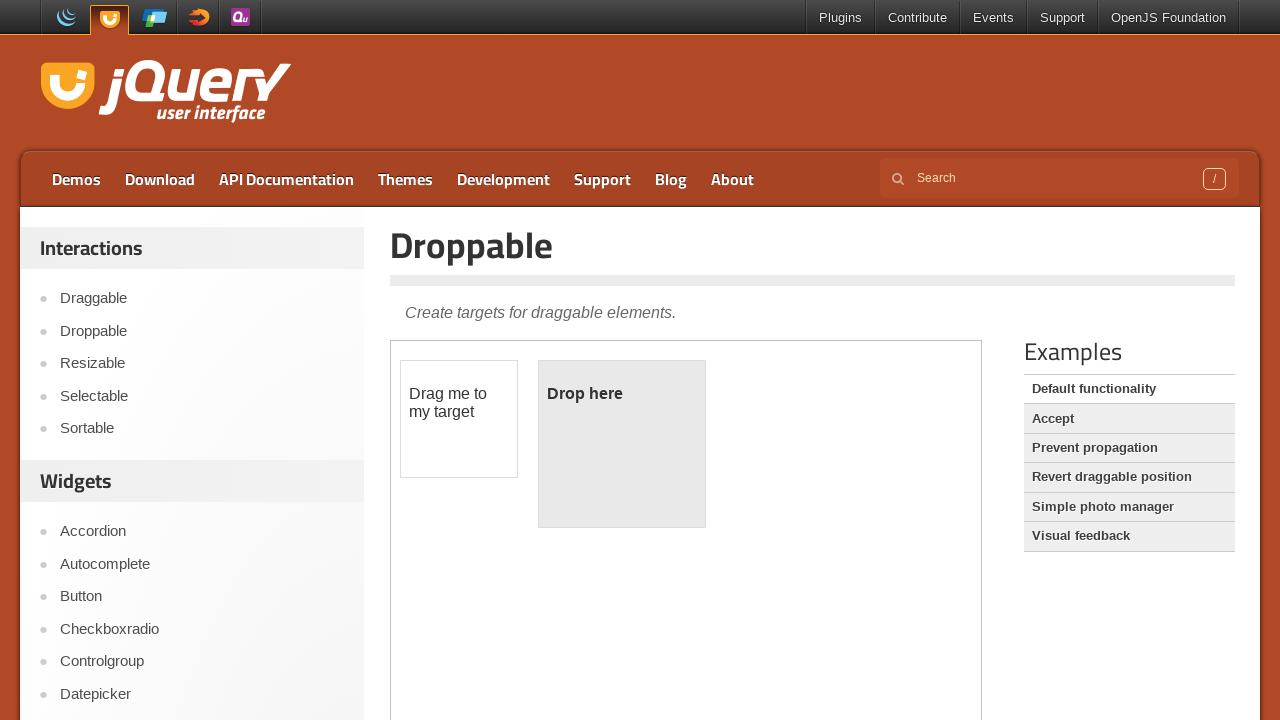

Located and switched to the first iframe on the jQueryUI droppable demo page
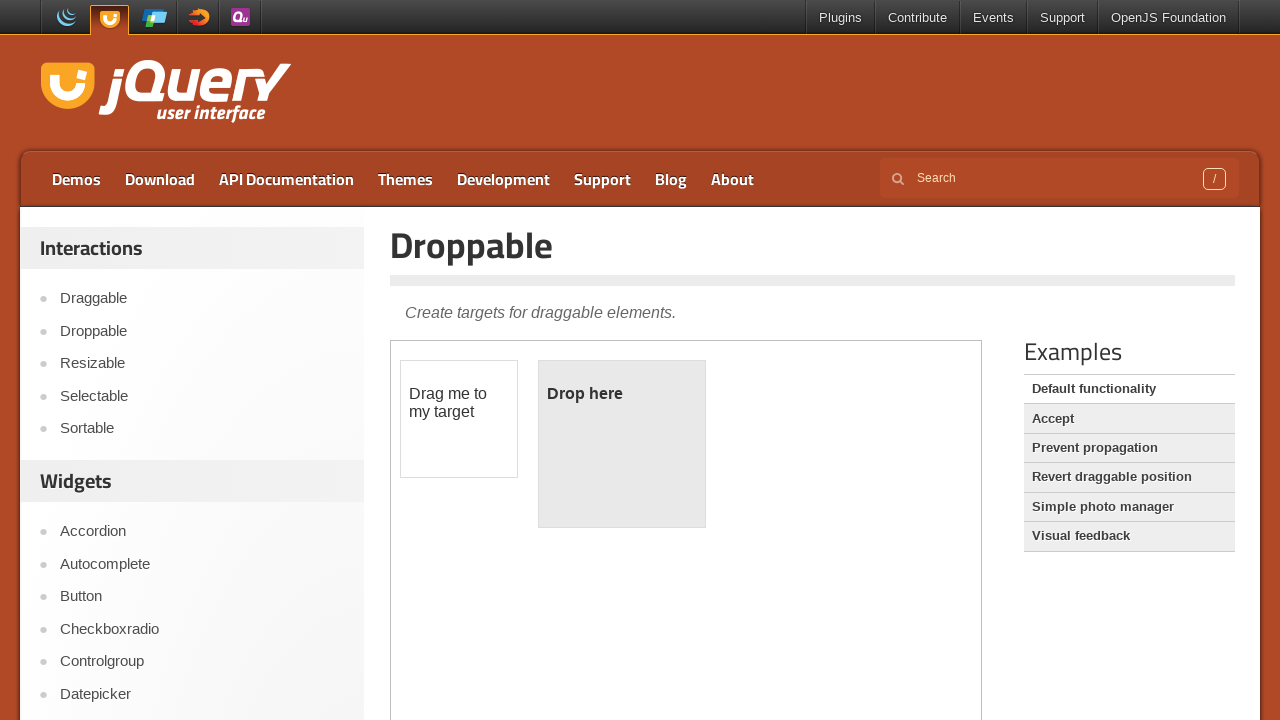

Located the draggable element with ID 'draggable' within the iframe
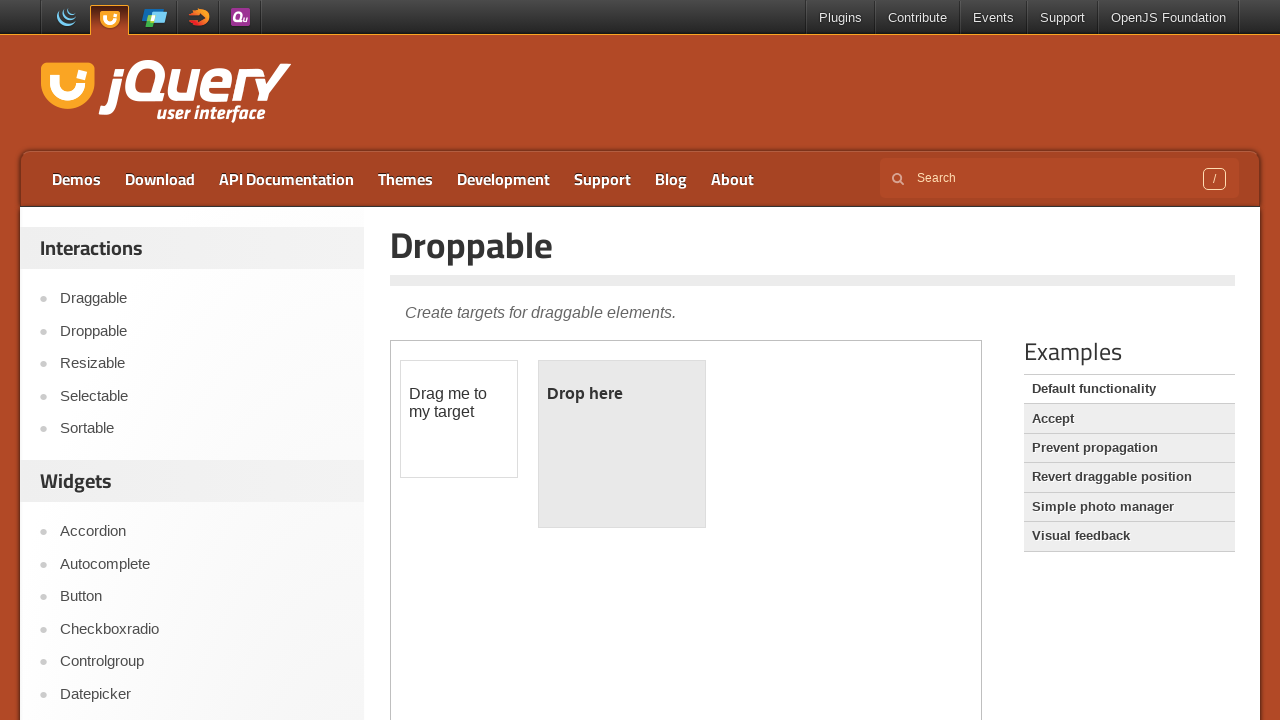

Located the droppable target element with ID 'droppable' within the iframe
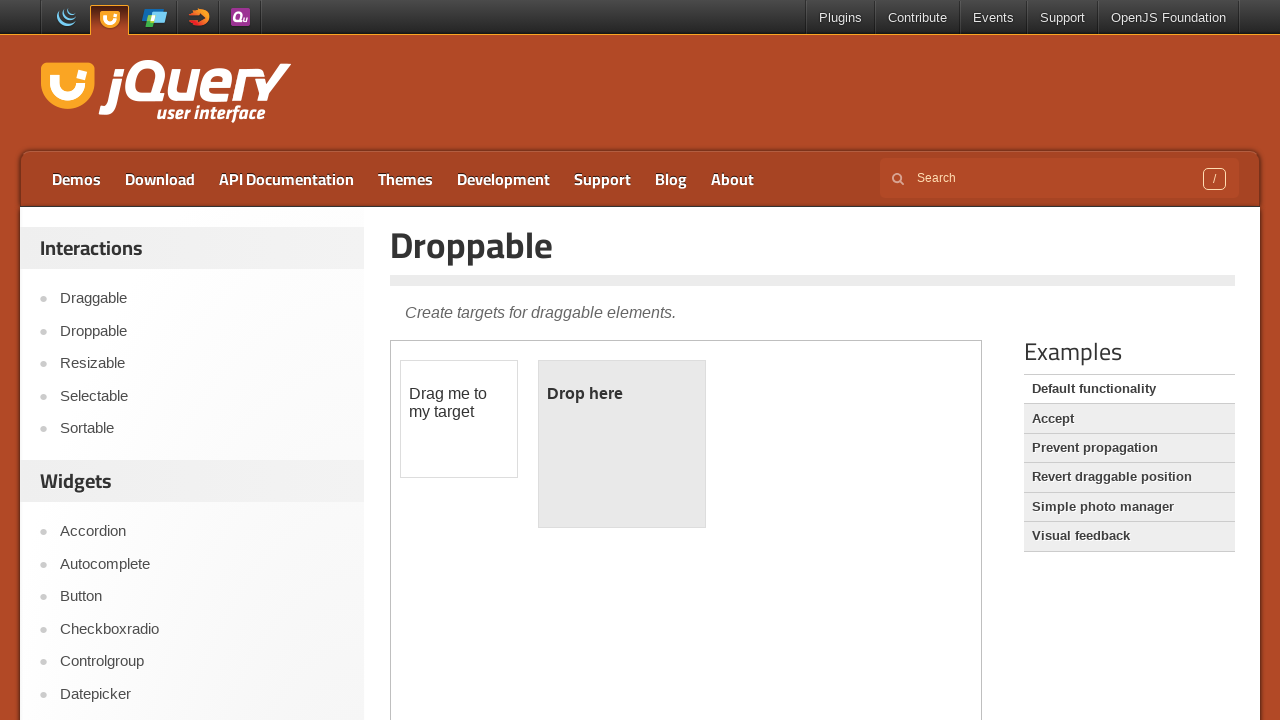

Dragged the draggable element and dropped it onto the droppable target area at (622, 444)
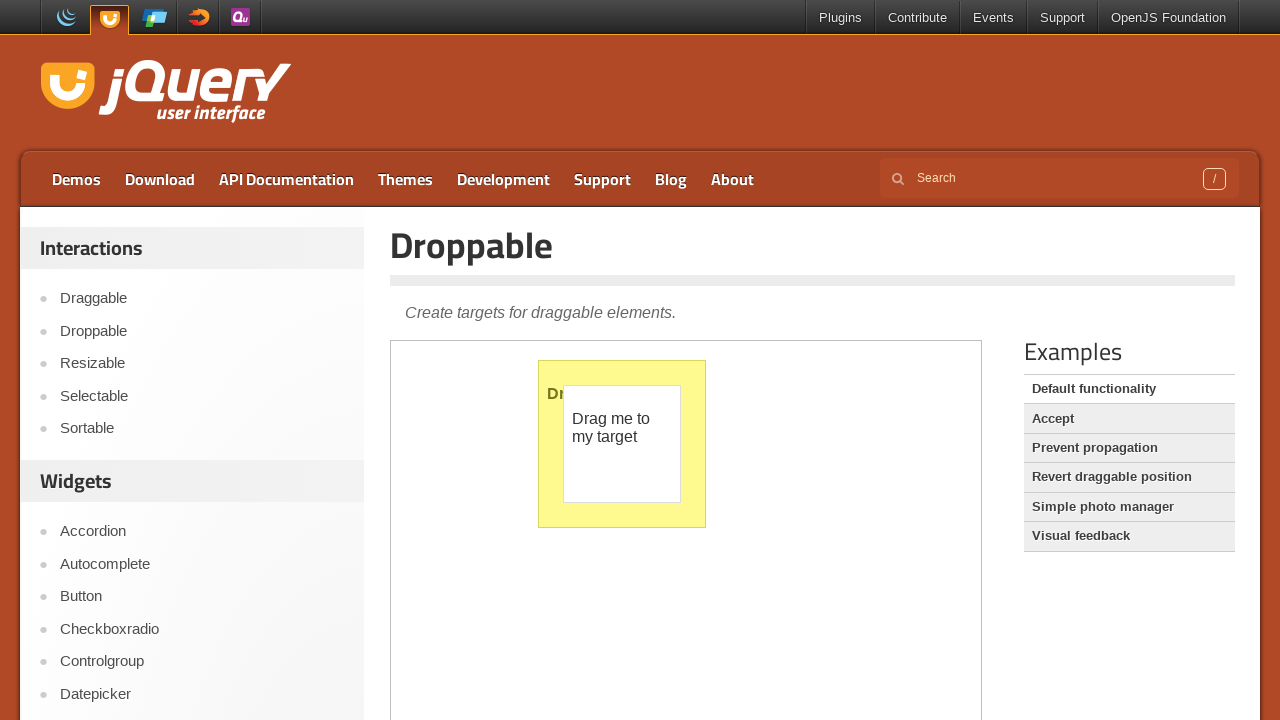

Verified that the drop was successful by confirming the droppable element now displays 'Dropped!' text
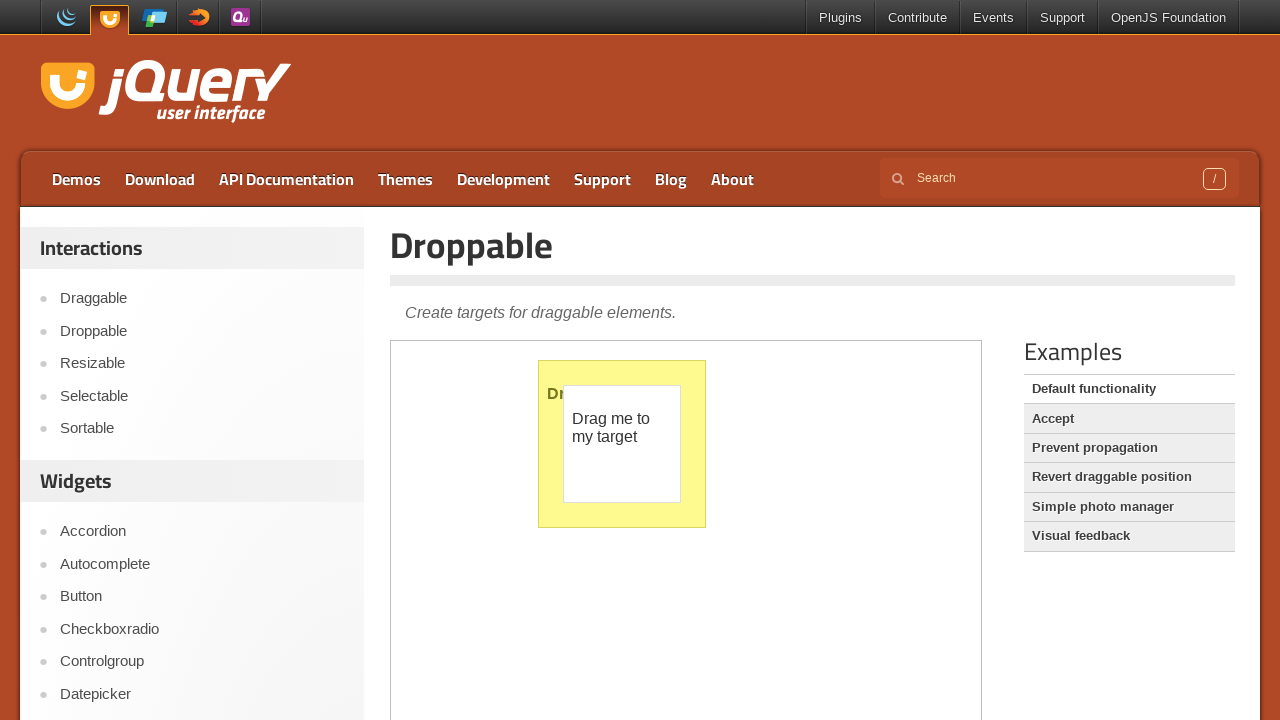

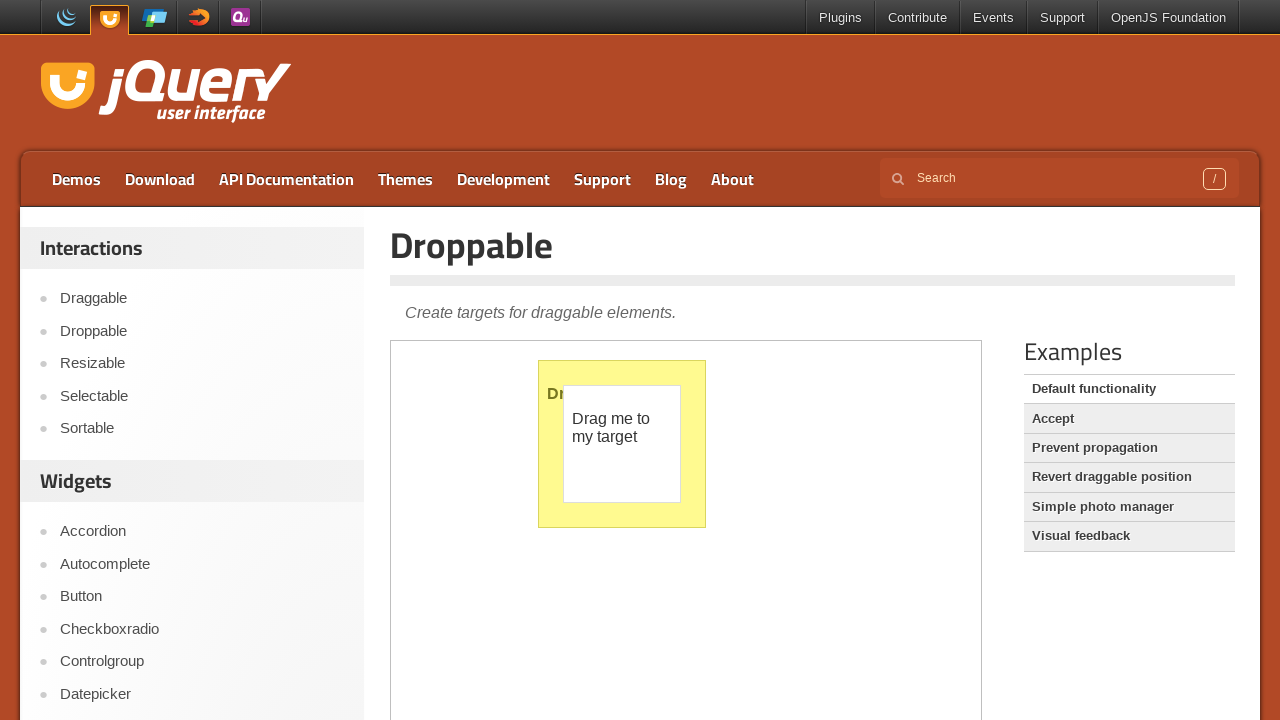